Tests a slow calculator by setting a custom delay, performing an addition (7 + 8), and waiting for the result (15) to appear on the screen.

Starting URL: https://bonigarcia.dev/selenium-webdriver-java/slow-calculator.html

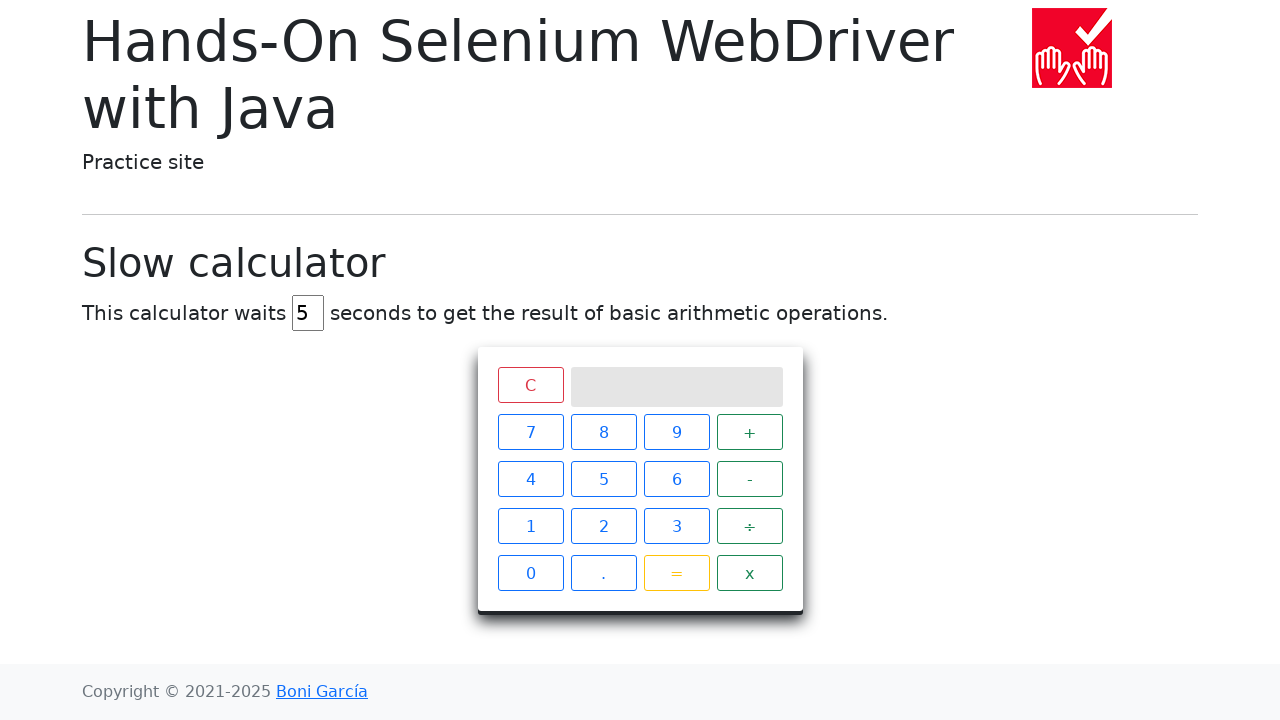

Navigated to slow calculator page
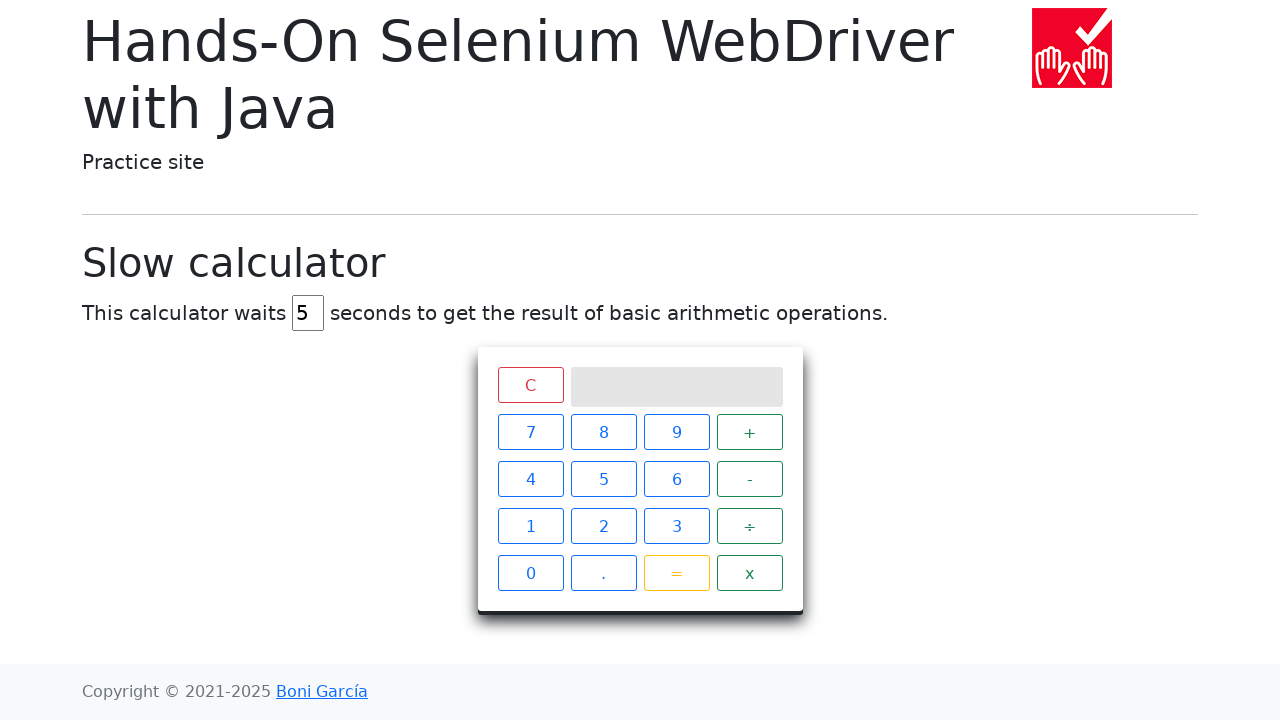

Cleared delay input field on #delay
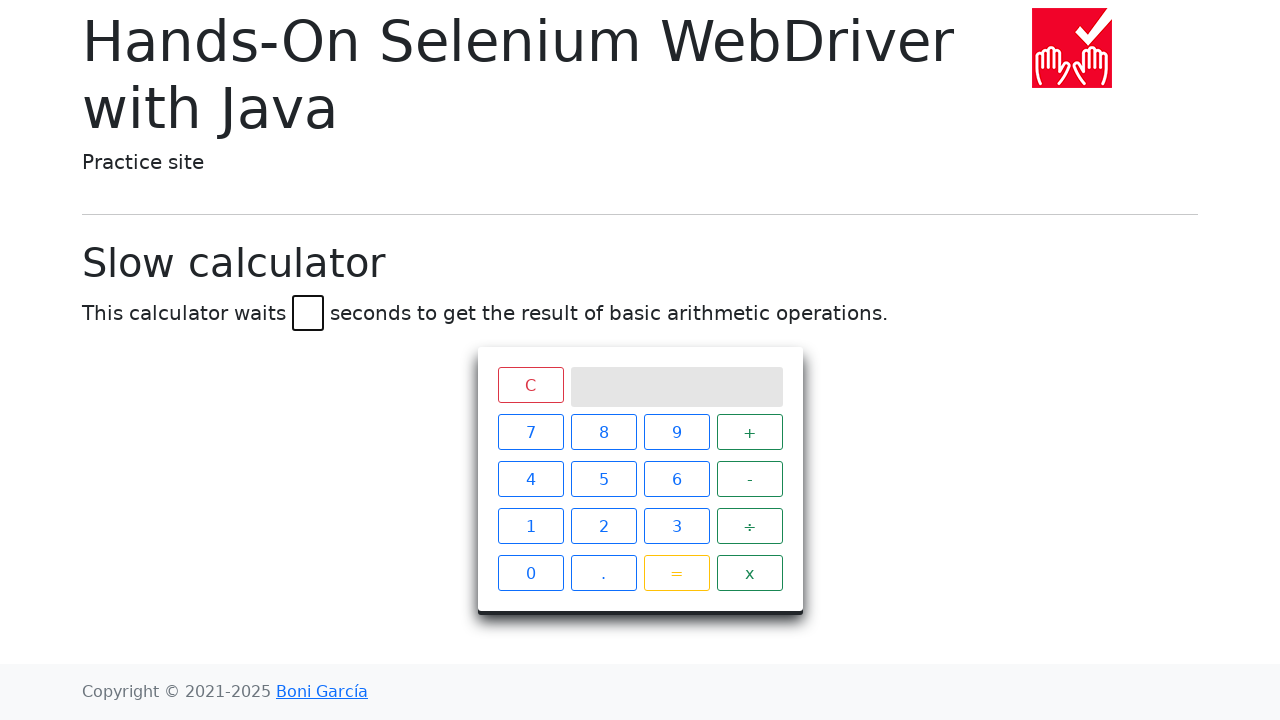

Set custom delay to 3 seconds on #delay
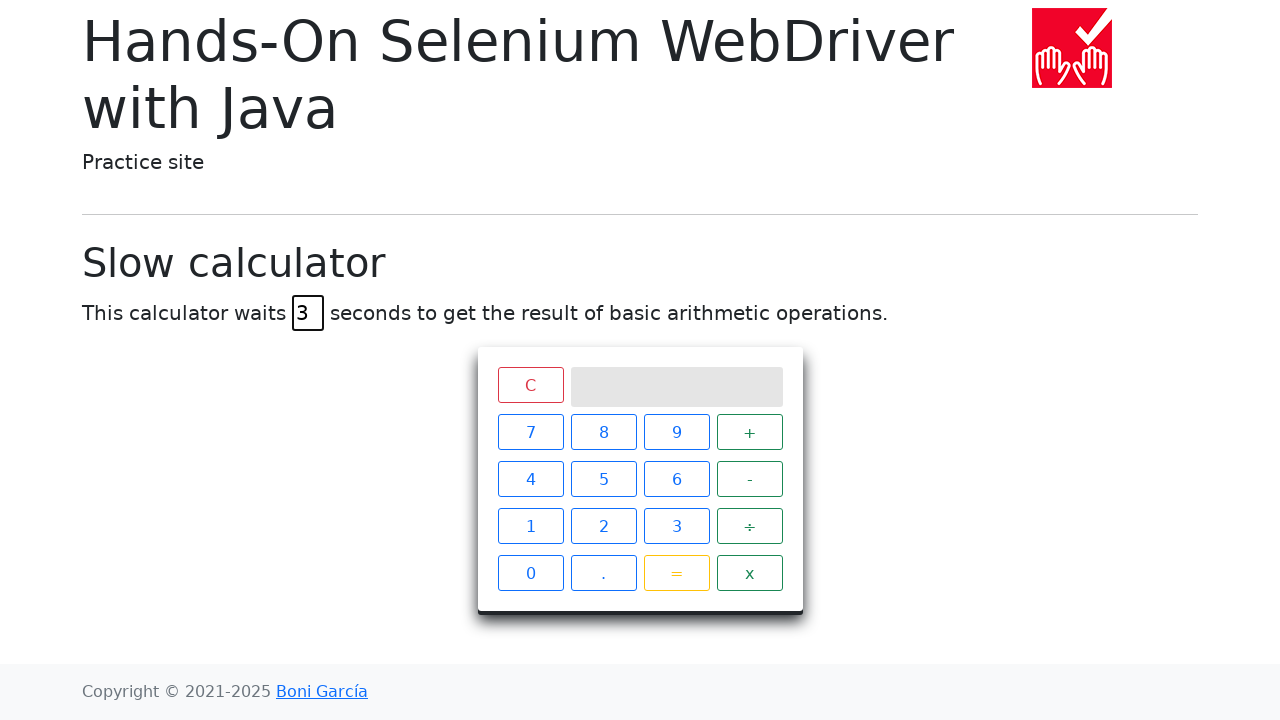

Clicked number 7 at (530, 432) on xpath=//span[text()='7']
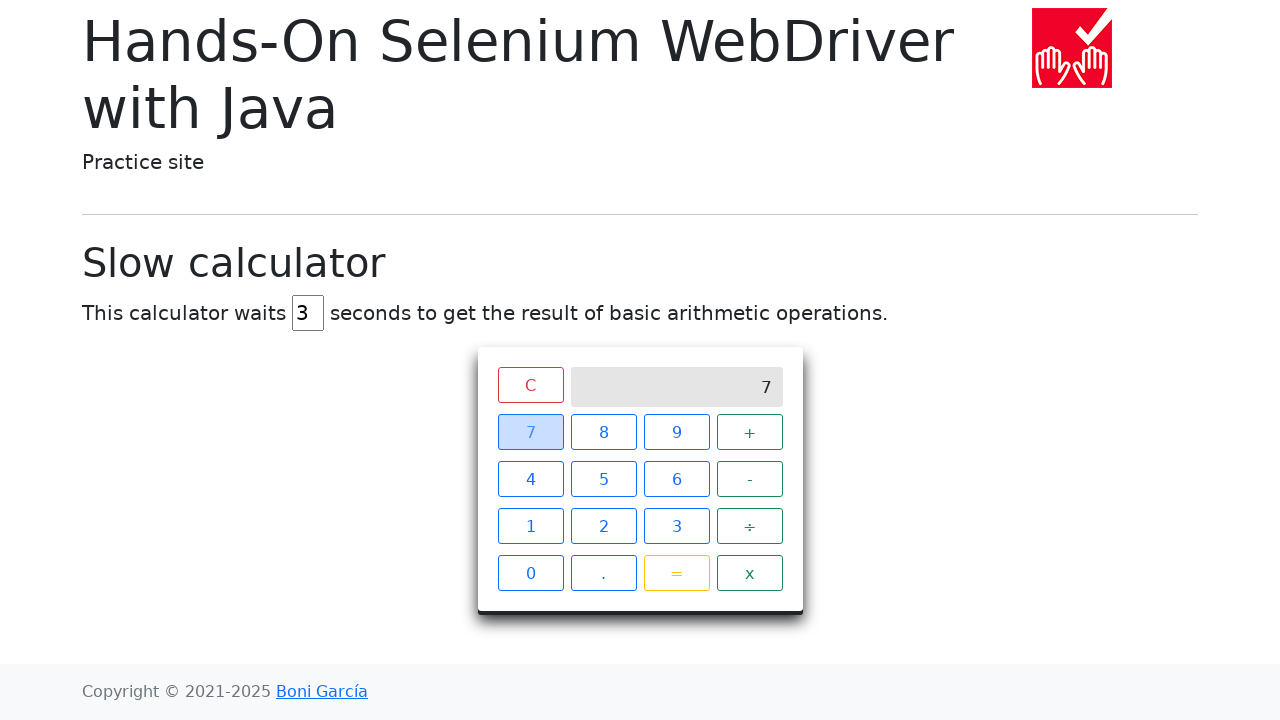

Clicked plus operator at (750, 432) on xpath=//span[text()='+']
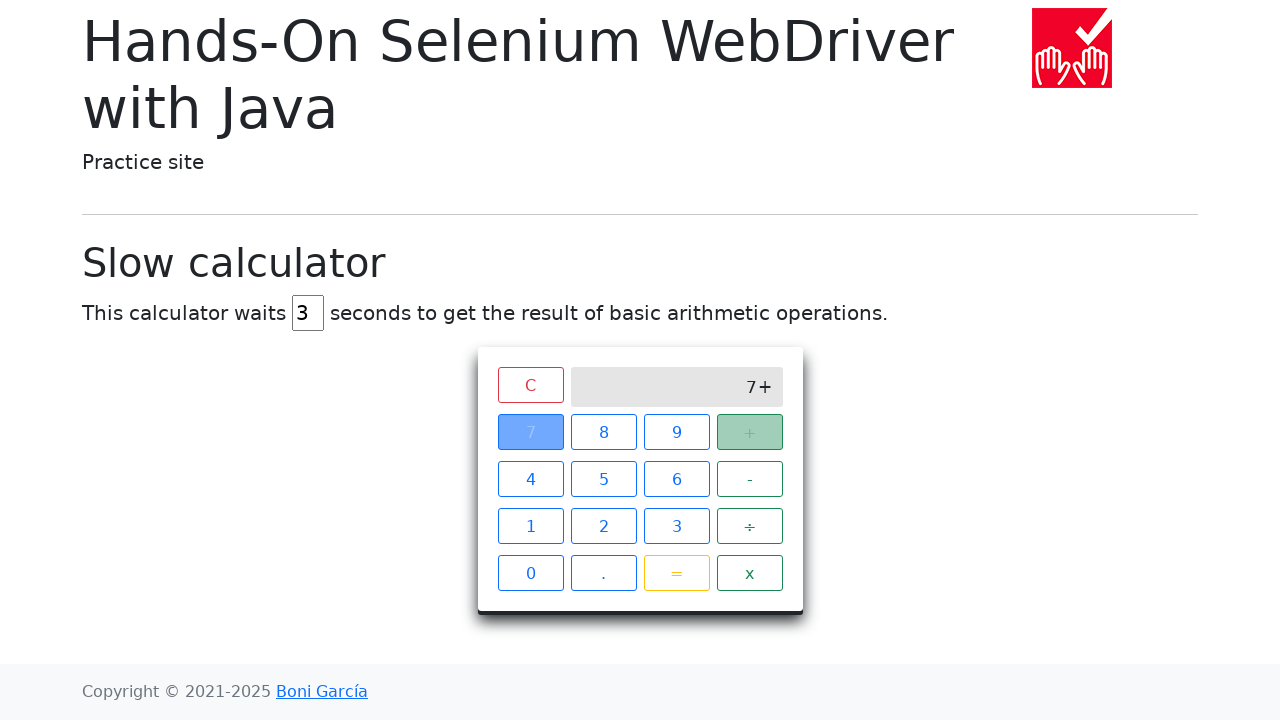

Clicked number 8 at (604, 432) on xpath=//span[text()='8']
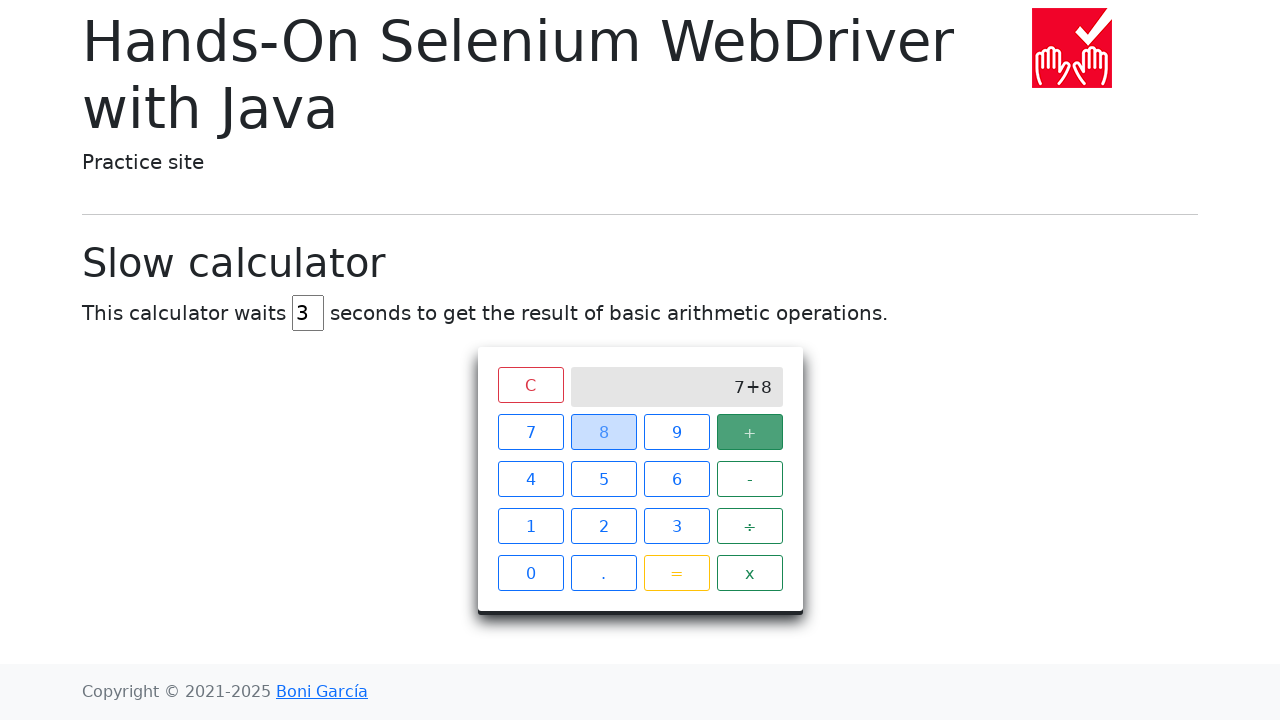

Clicked equals button to perform calculation at (676, 573) on xpath=//span[text()='=']
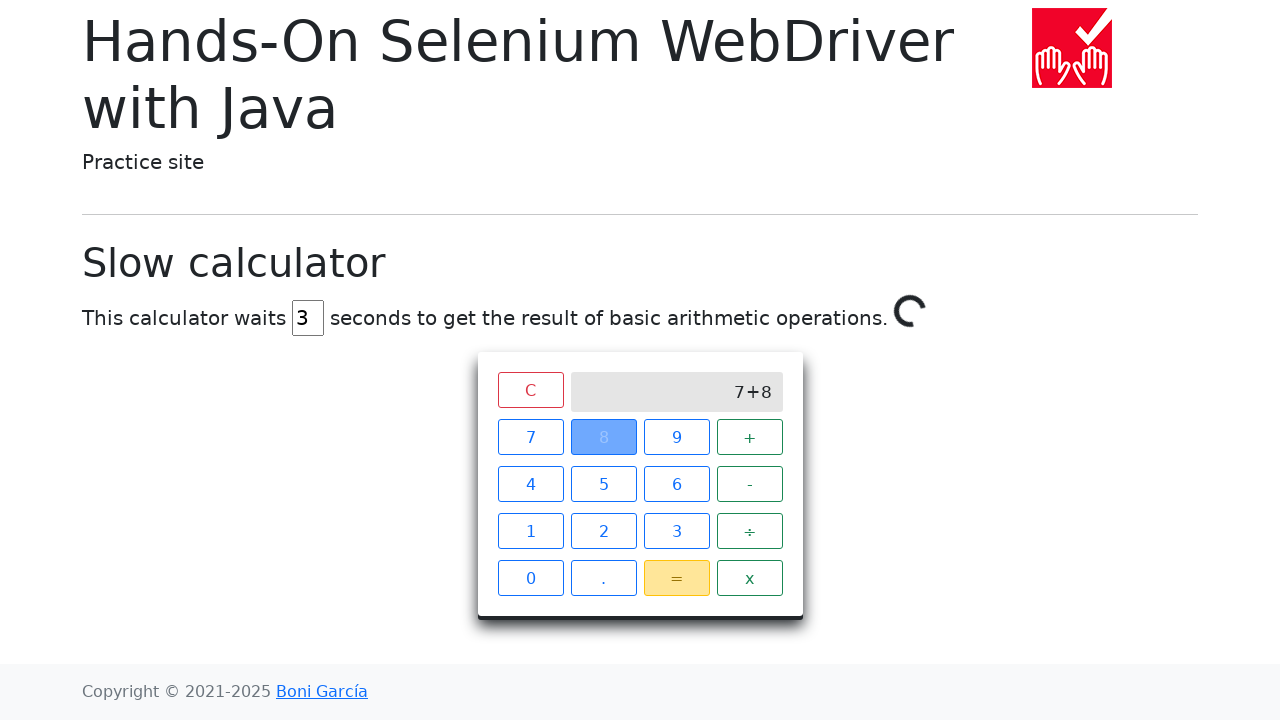

Result 15 appeared on calculator screen
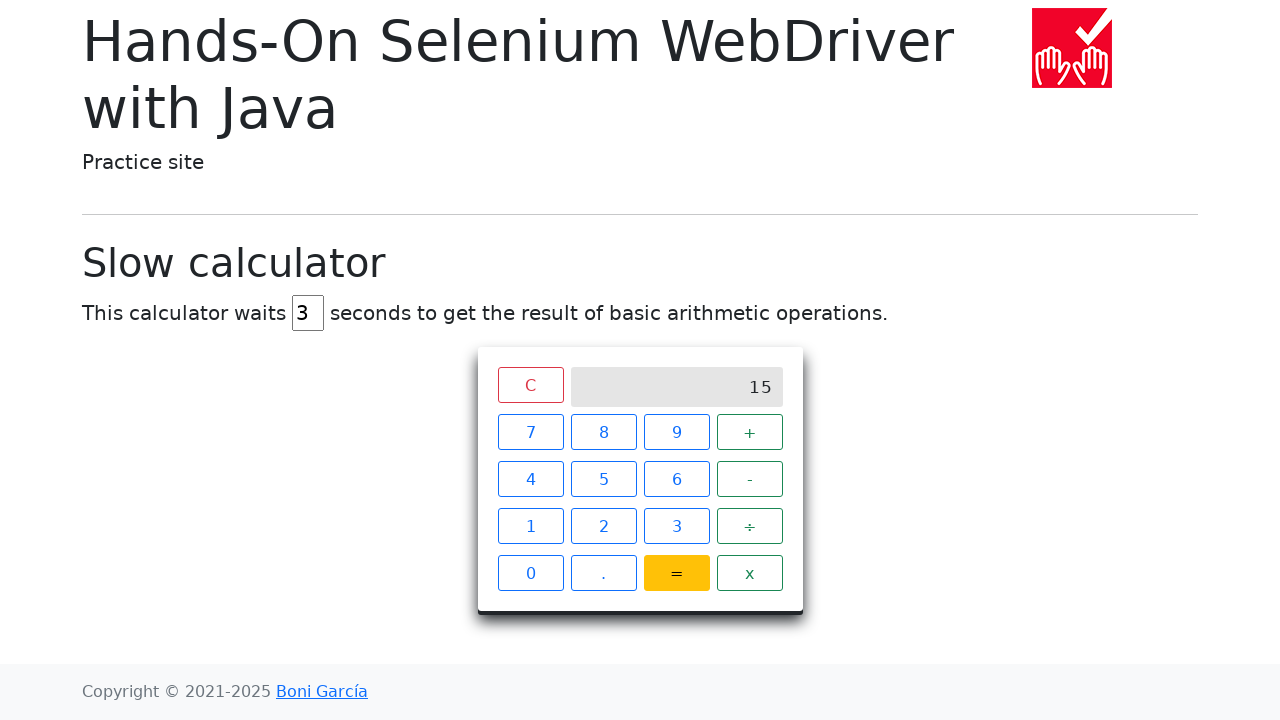

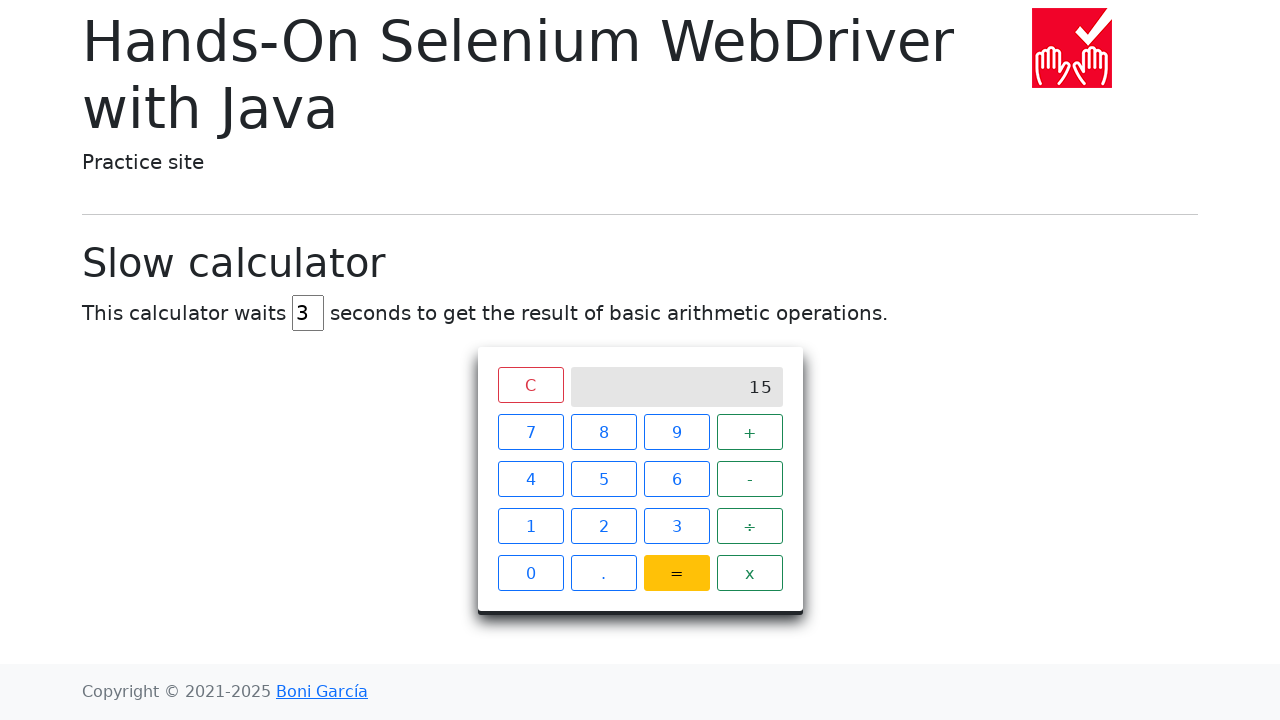